Tests a laminate flooring calculator by entering room dimensions, laminate specifications, and price, then verifying the calculated panel count and total price results.

Starting URL: https://masterskayapola.ru/kalkulyator/laminata.html

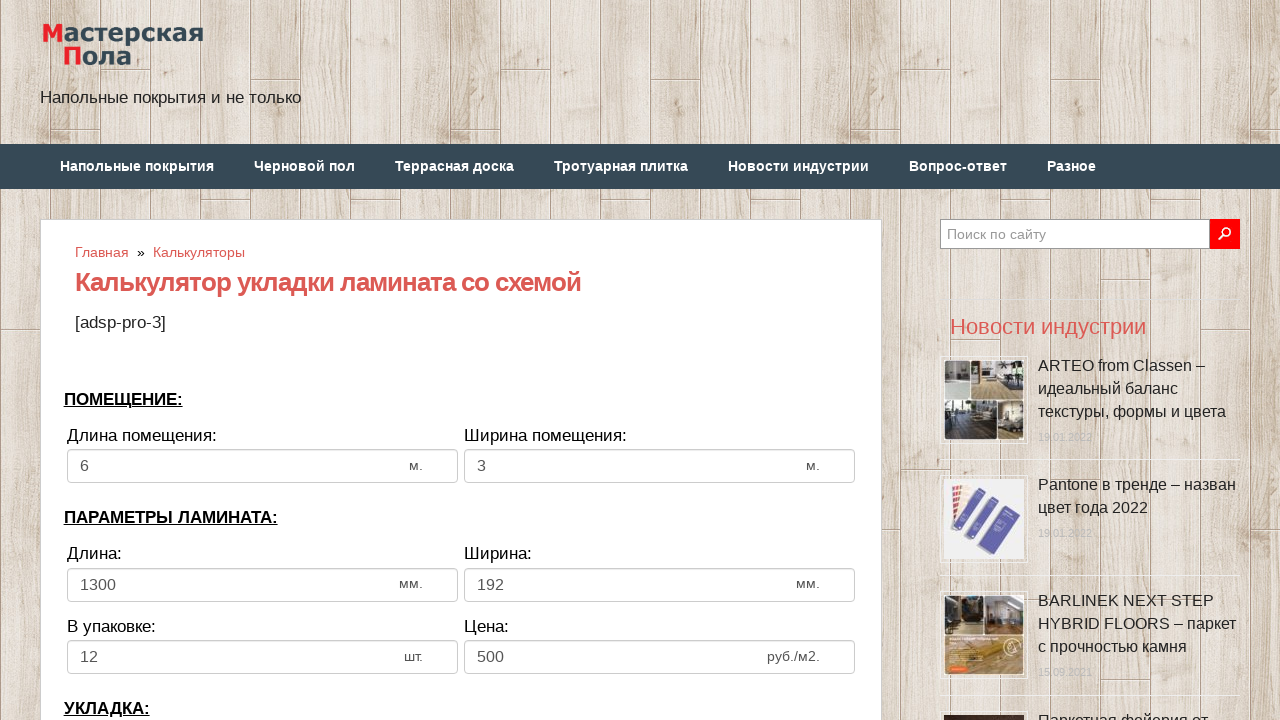

Cleared room width input field on input[name='calc_roomwidth']
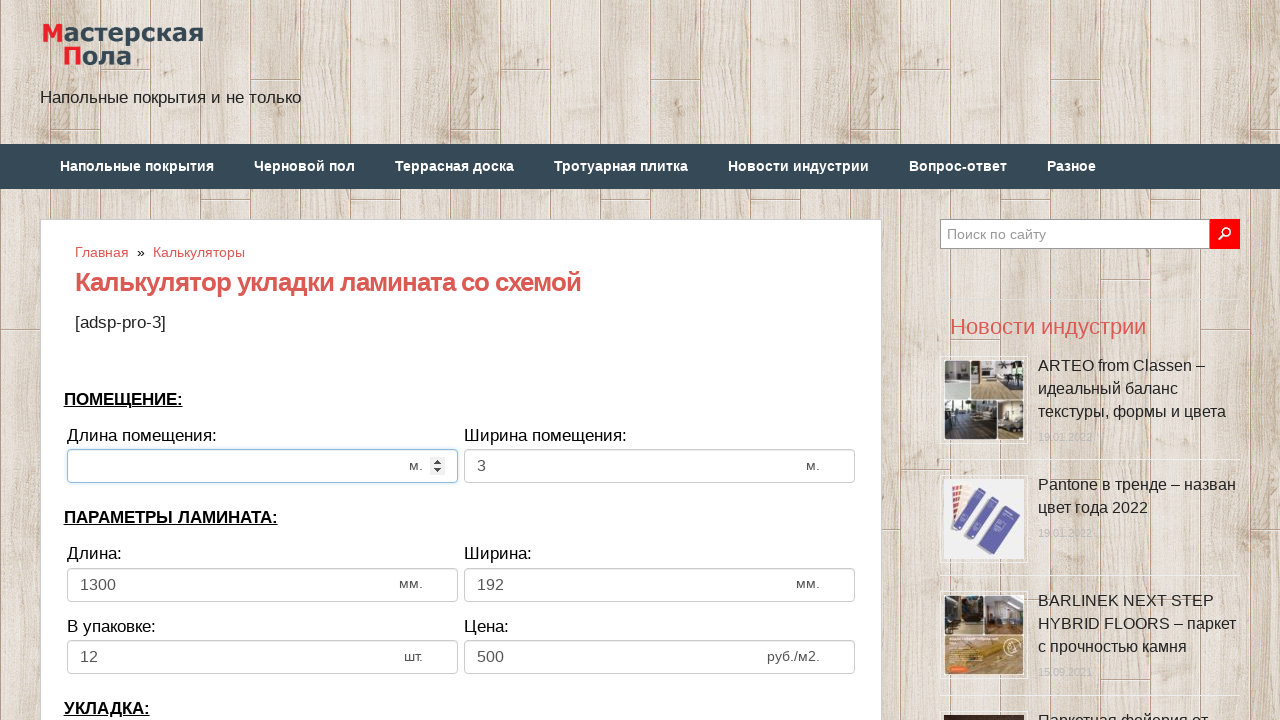

Entered room width value of 10 on input[name='calc_roomwidth']
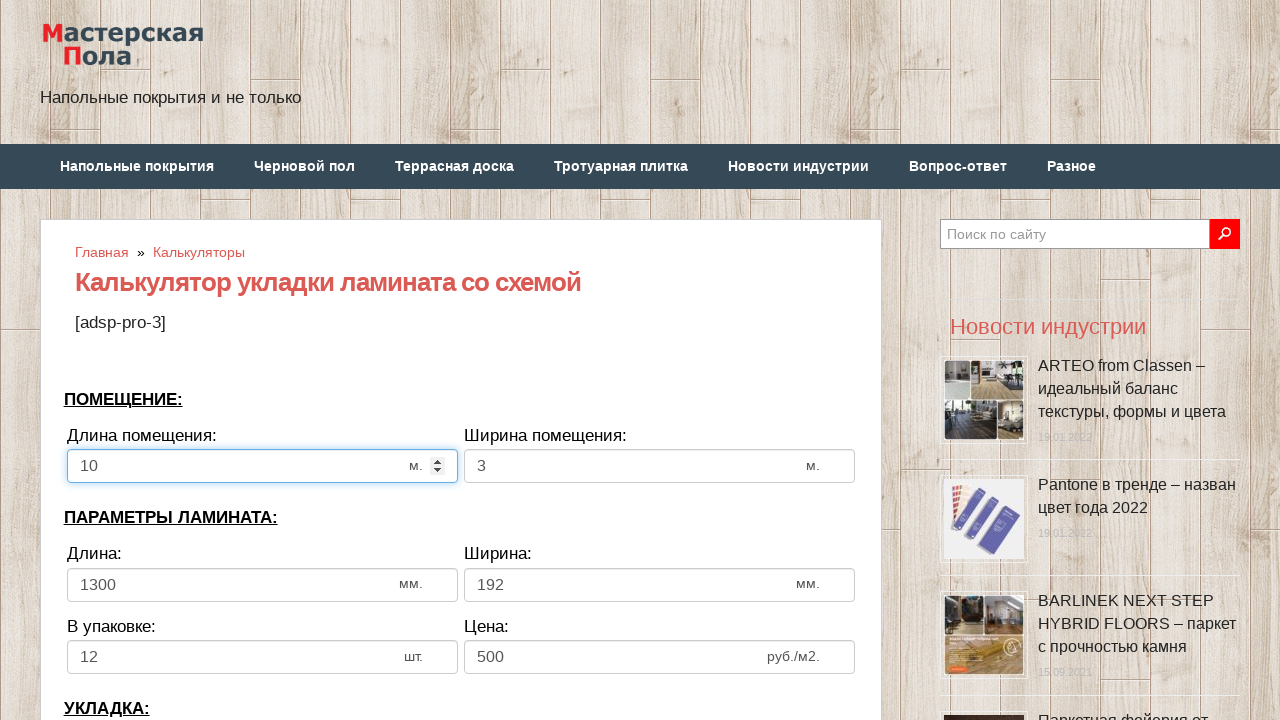

Cleared room height input field on input[name='calc_roomheight']
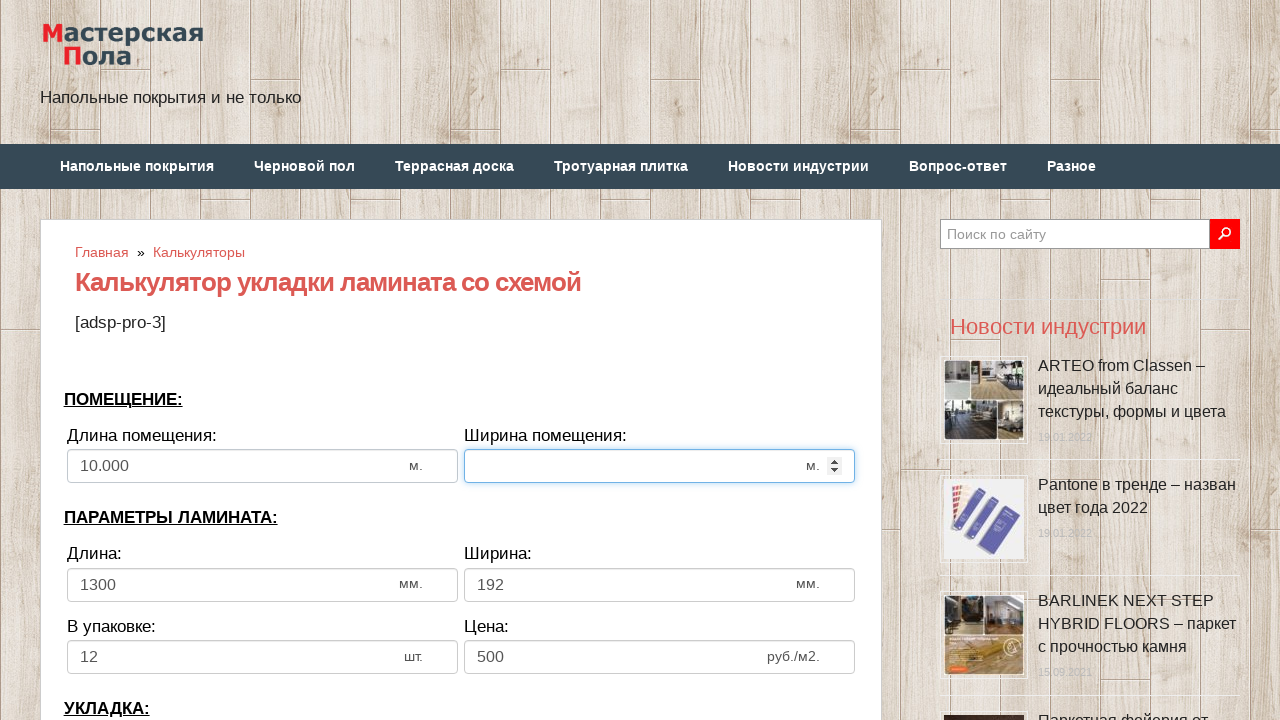

Entered room height value of 10 on input[name='calc_roomheight']
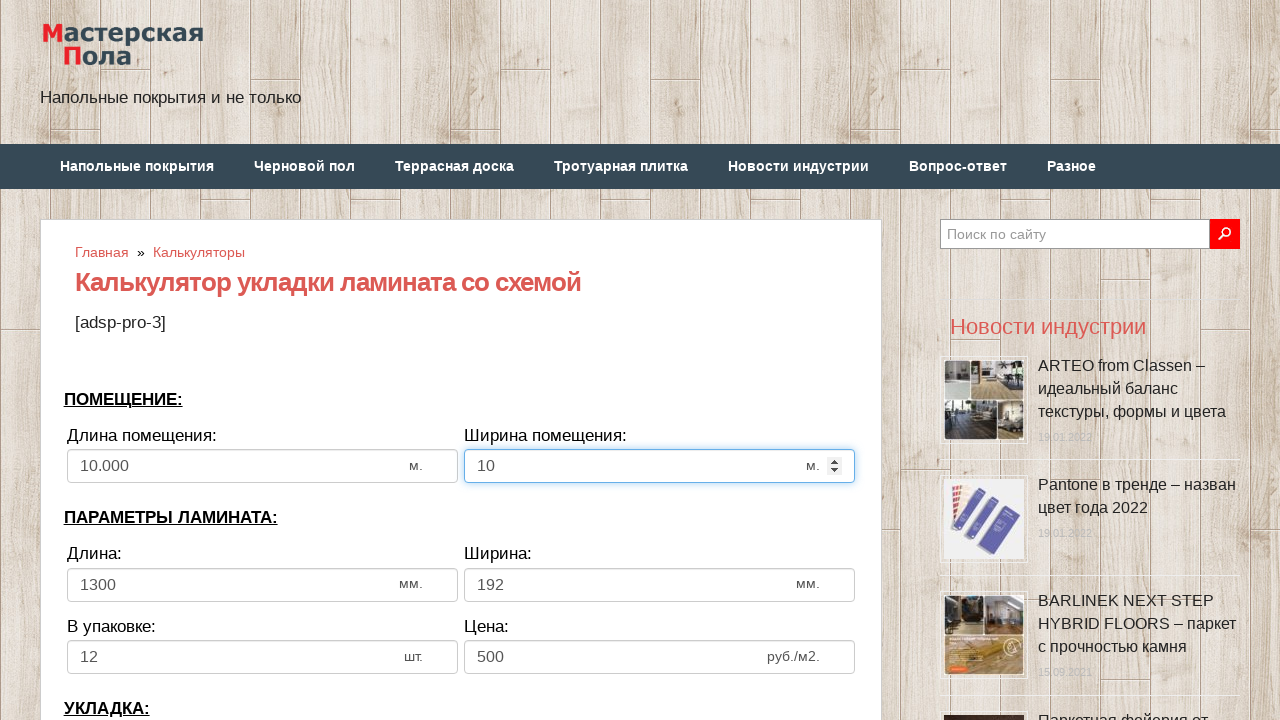

Cleared laminate width input field on input[name='calc_lamwidth']
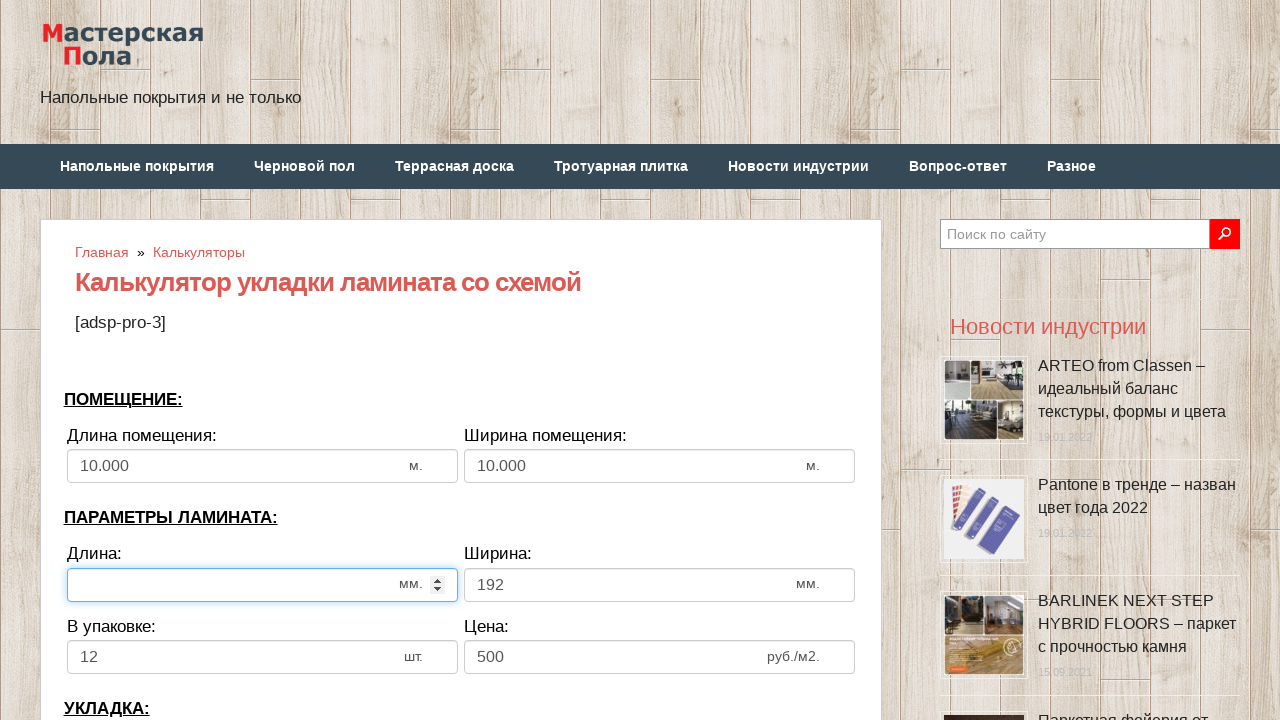

Entered laminate width value of 110 on input[name='calc_lamwidth']
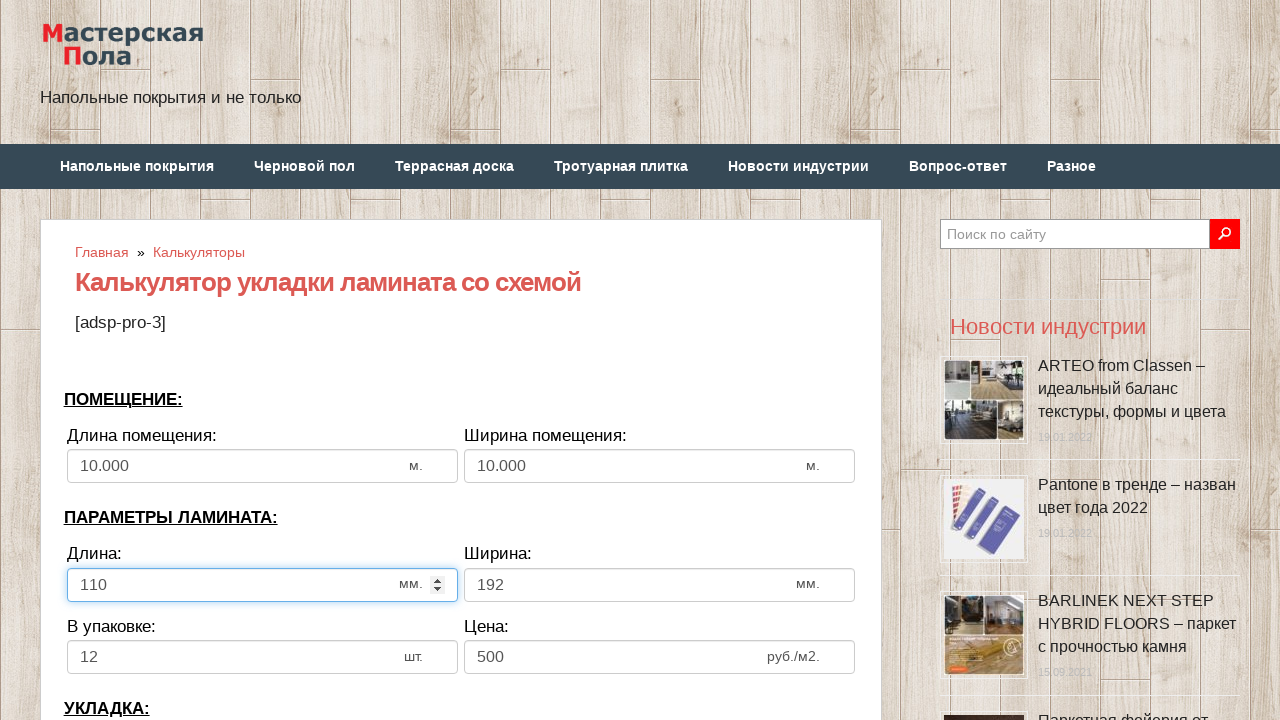

Cleared laminate height input field on input[name='calc_lamheight']
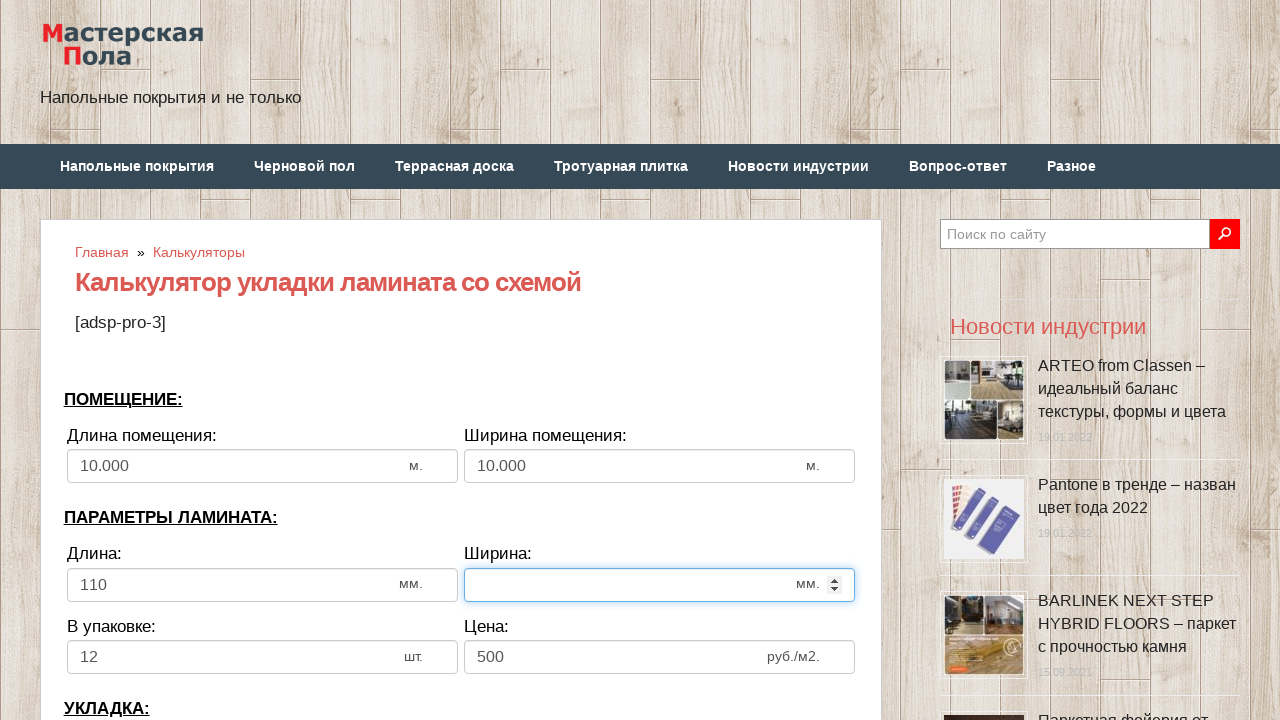

Entered laminate height value of 55 on input[name='calc_lamheight']
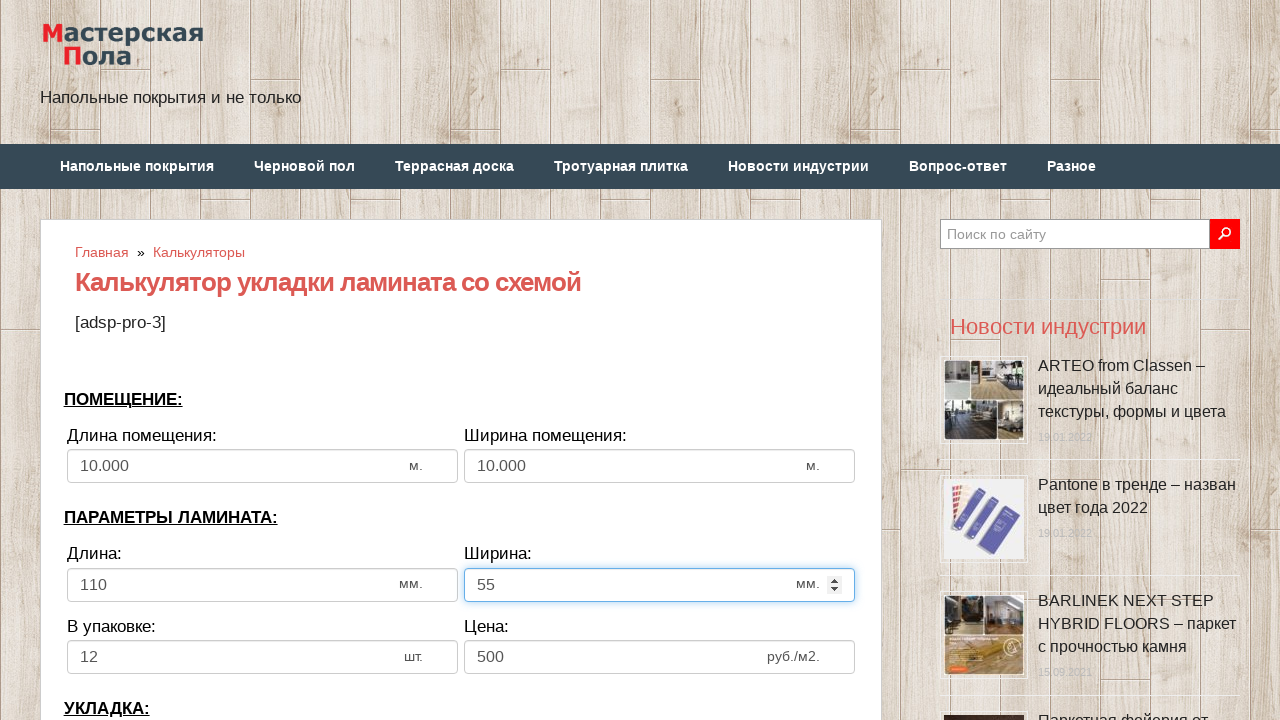

Cleared pieces in pack input field on input[name='calc_inpack']
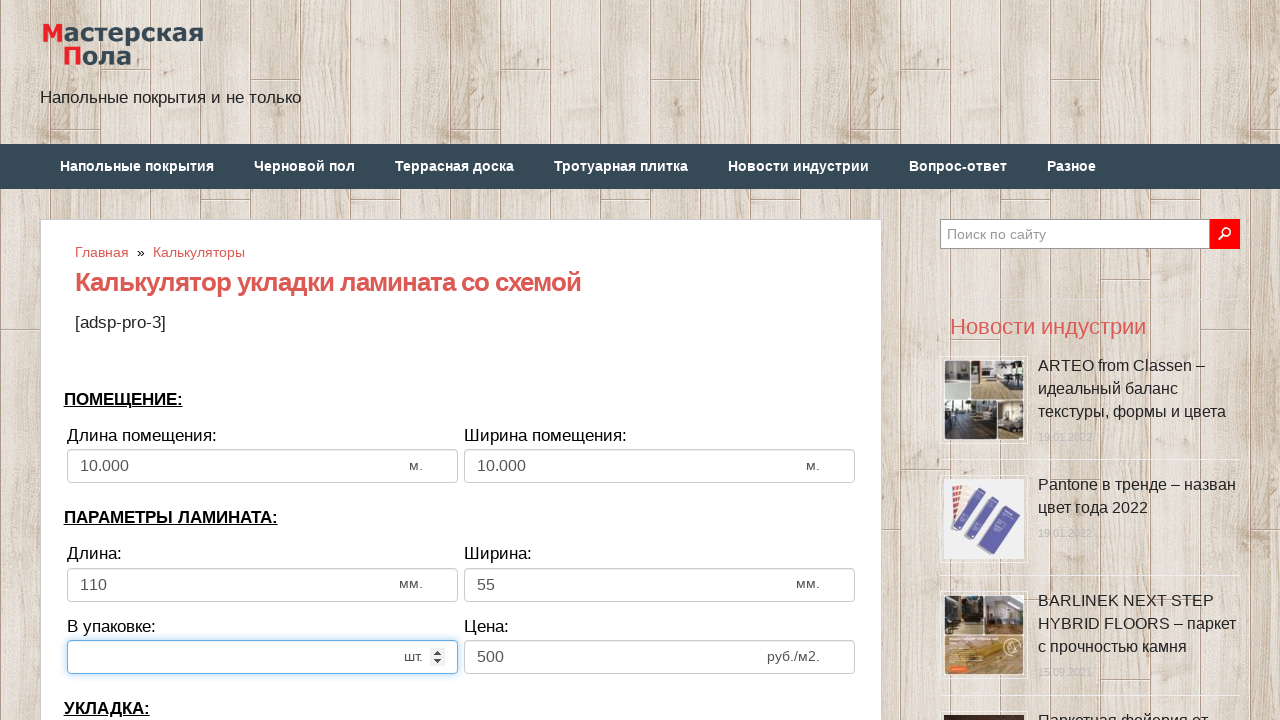

Entered pieces in pack value of 10 on input[name='calc_inpack']
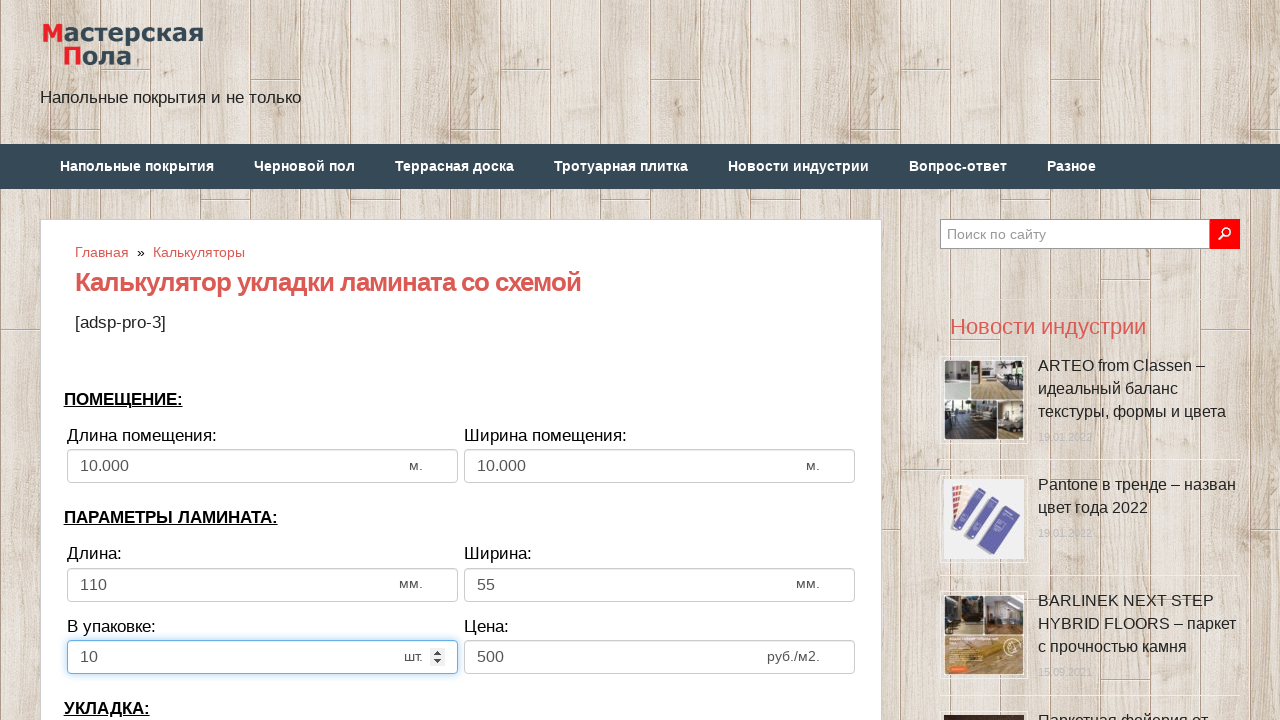

Cleared price input field on input[name='calc_price']
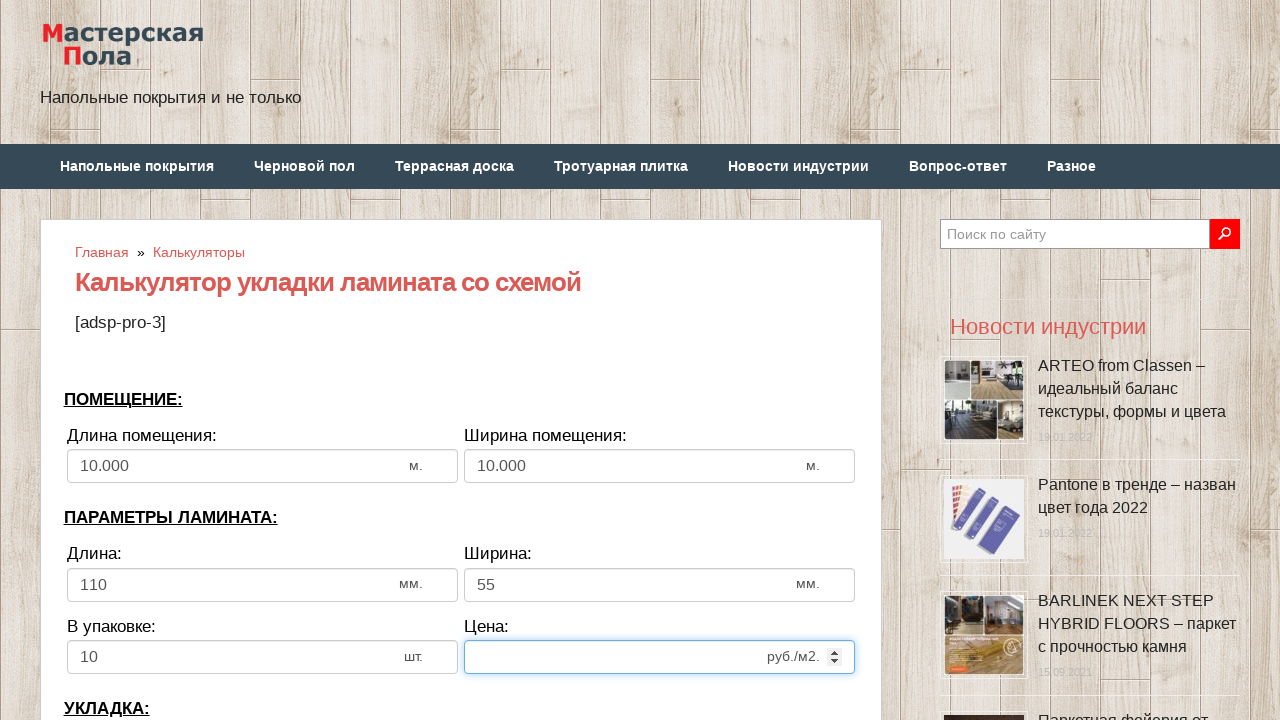

Entered price value of 55 on input[name='calc_price']
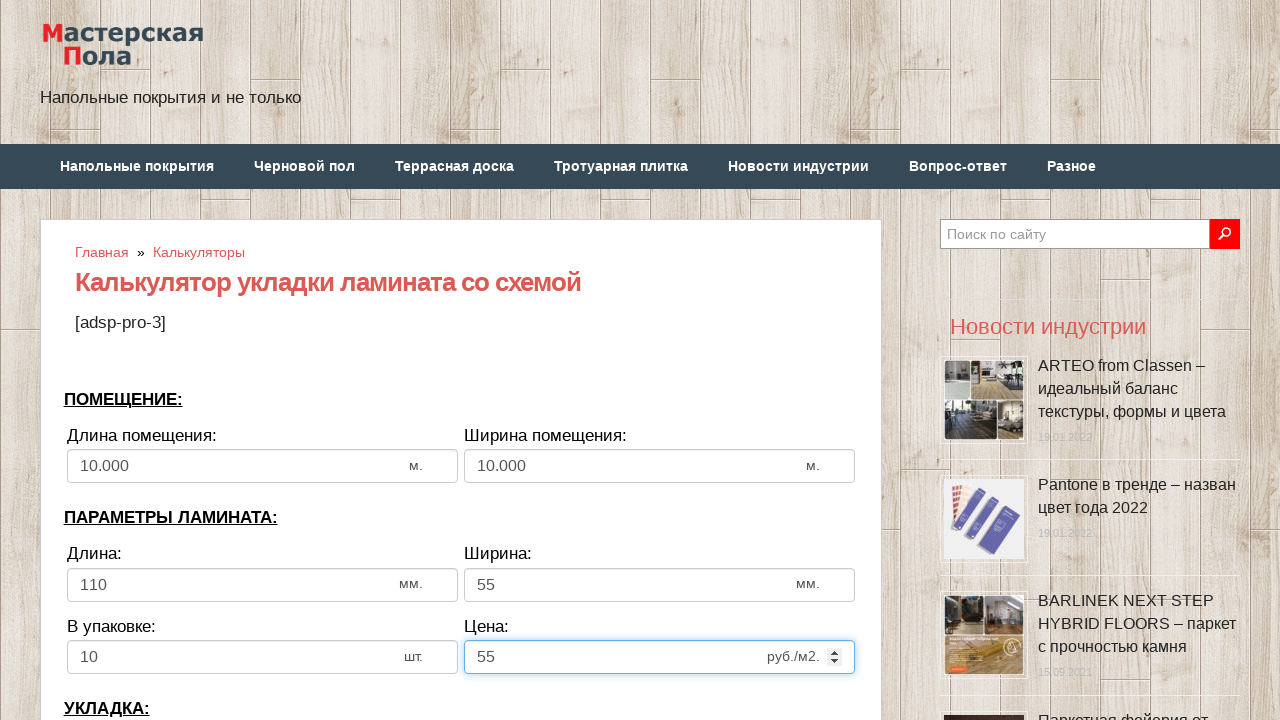

Selected laying direction by room width (index 1) on select[name='calc_direct']
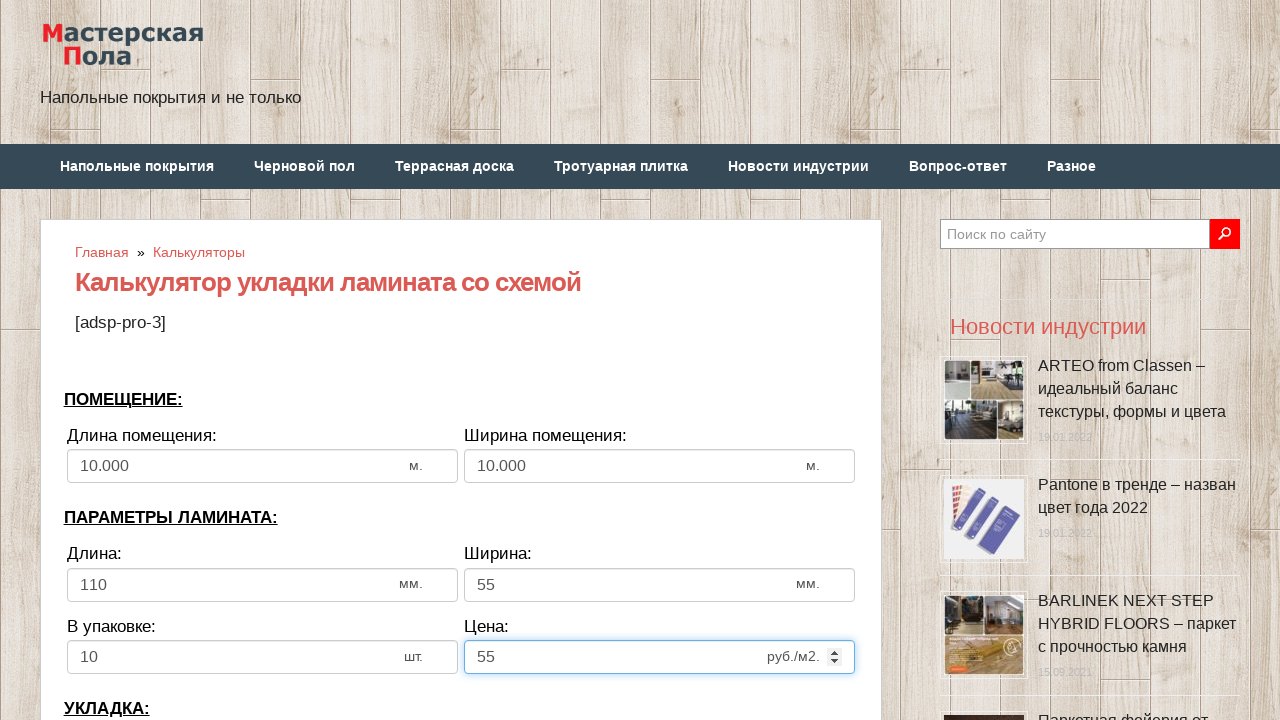

Cleared bias/offset input field on input[name='calc_bias']
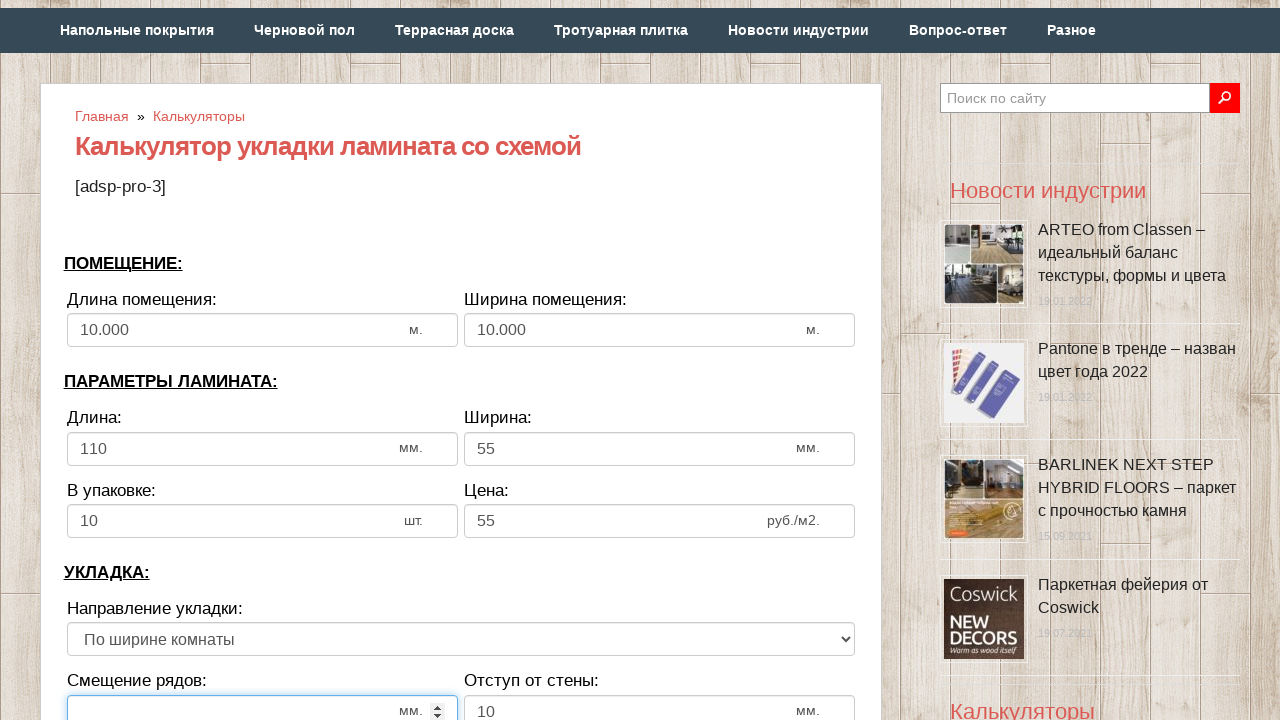

Entered bias/offset value of 10 on input[name='calc_bias']
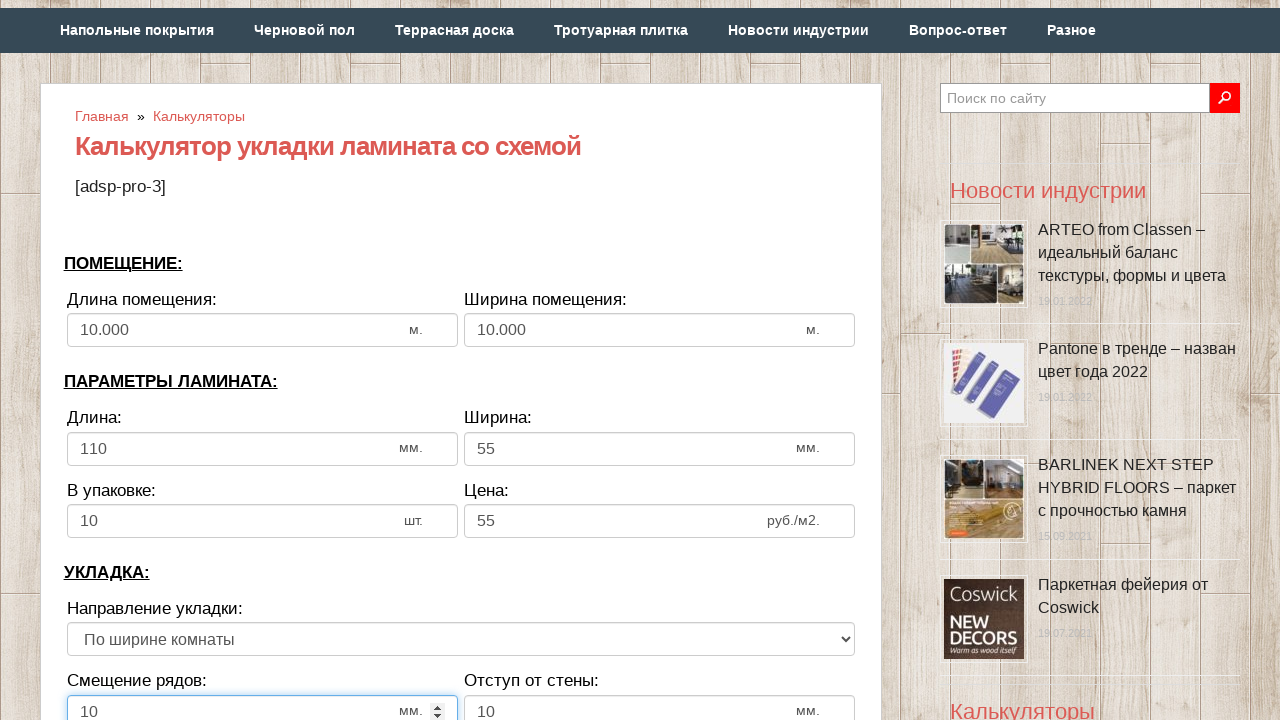

Cleared wall distance input field on input[name='calc_walldist']
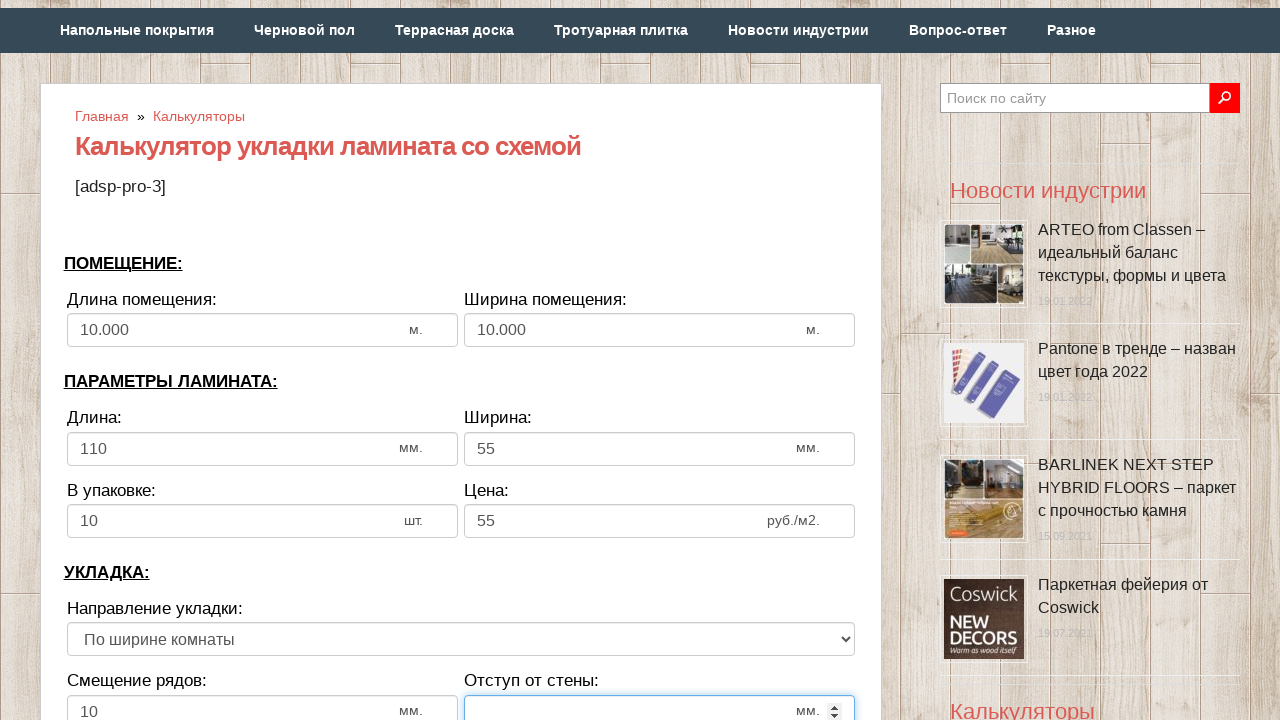

Entered wall distance value of 10 on input[name='calc_walldist']
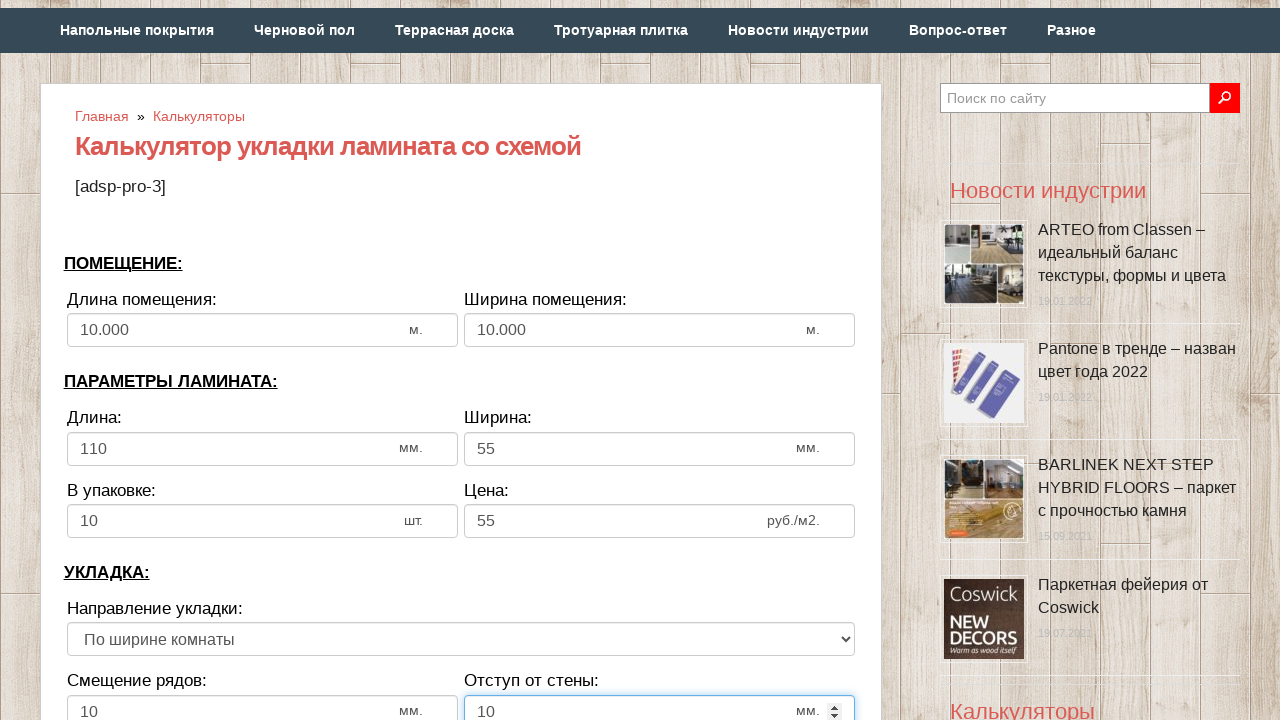

Clicked calculate button to perform laminate calculation at (461, 361) on .btn-secondary
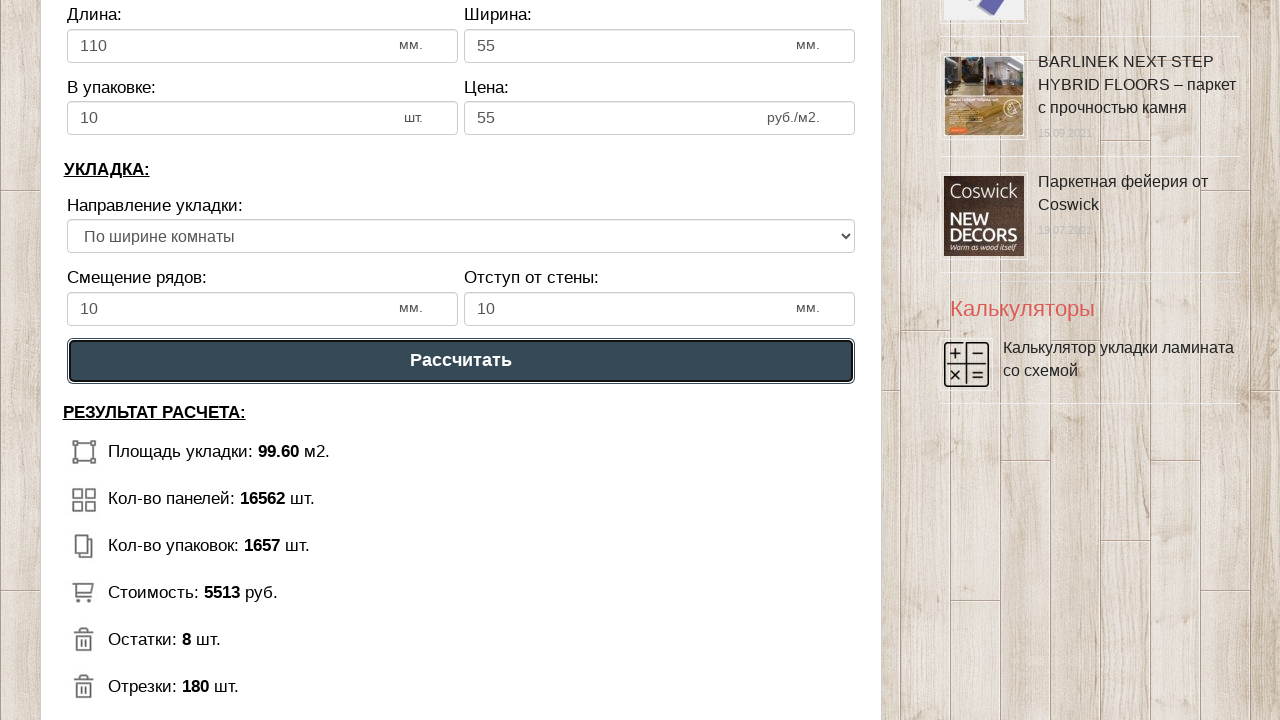

Waited for panel count result element to appear
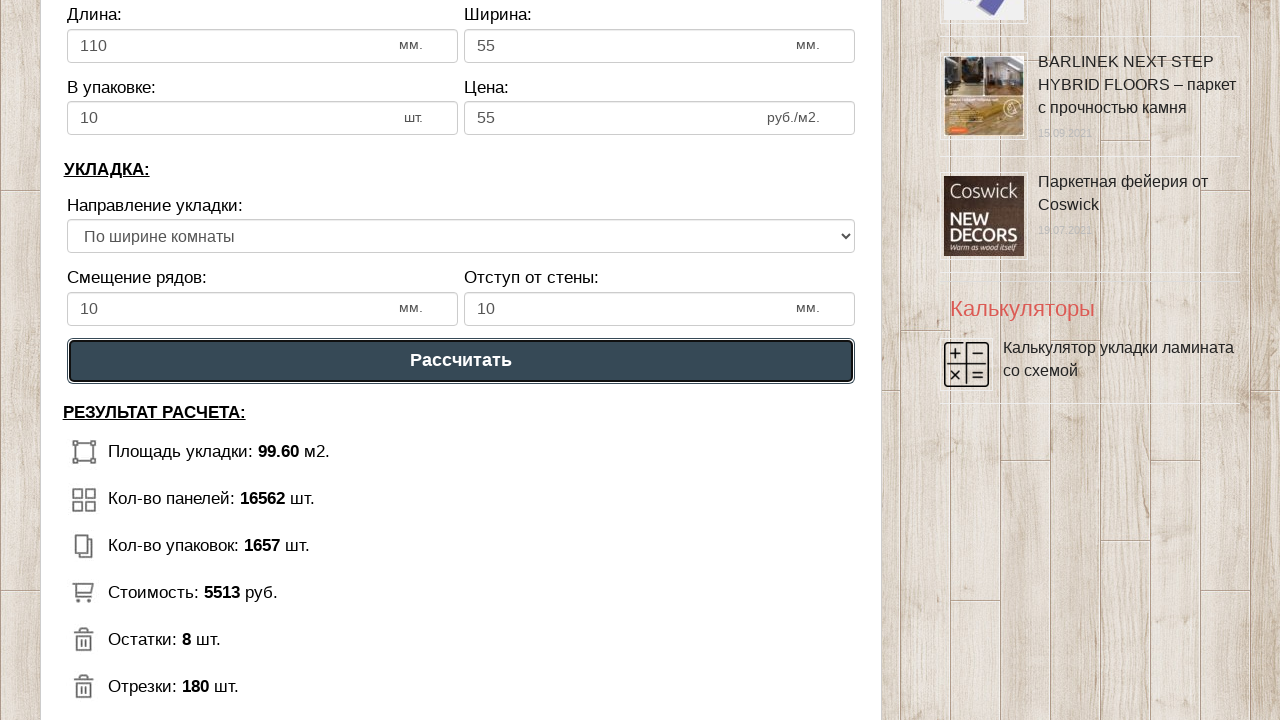

Waited for total price result element to appear
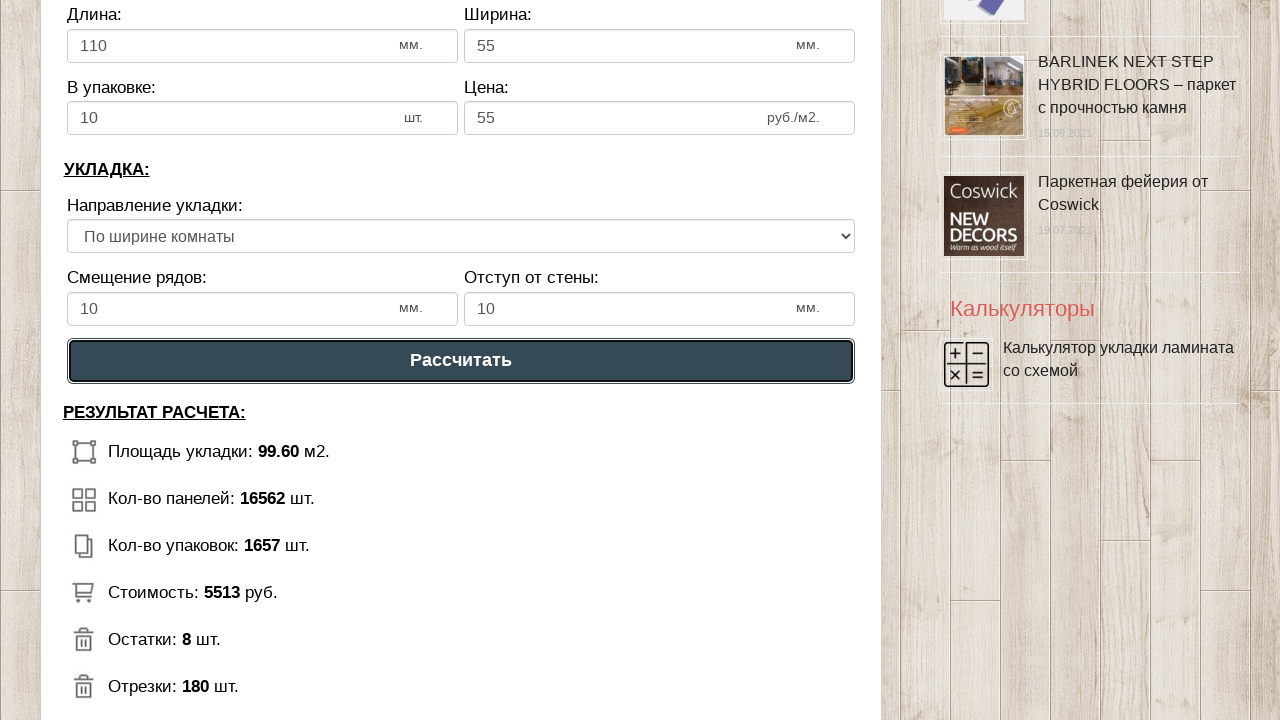

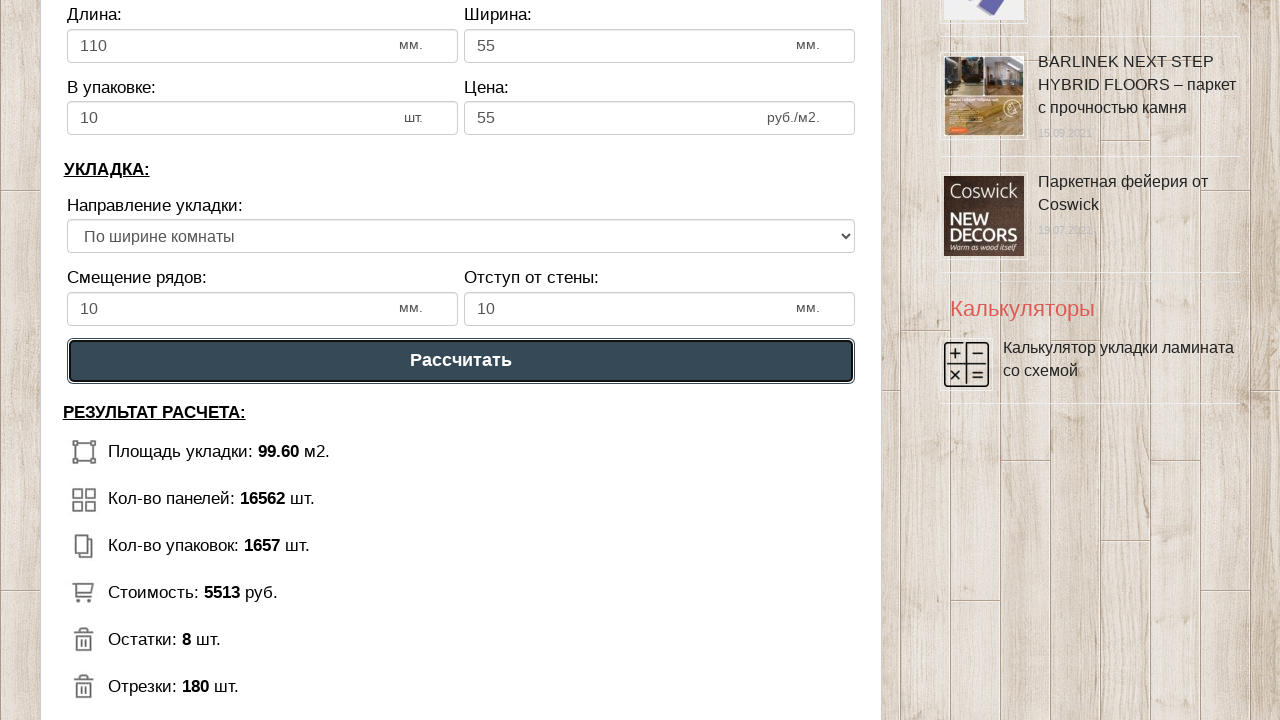